Tests table sorting by clicking the Due column header twice to sort in descending order using CSS pseudo-class selectors.

Starting URL: http://the-internet.herokuapp.com/tables

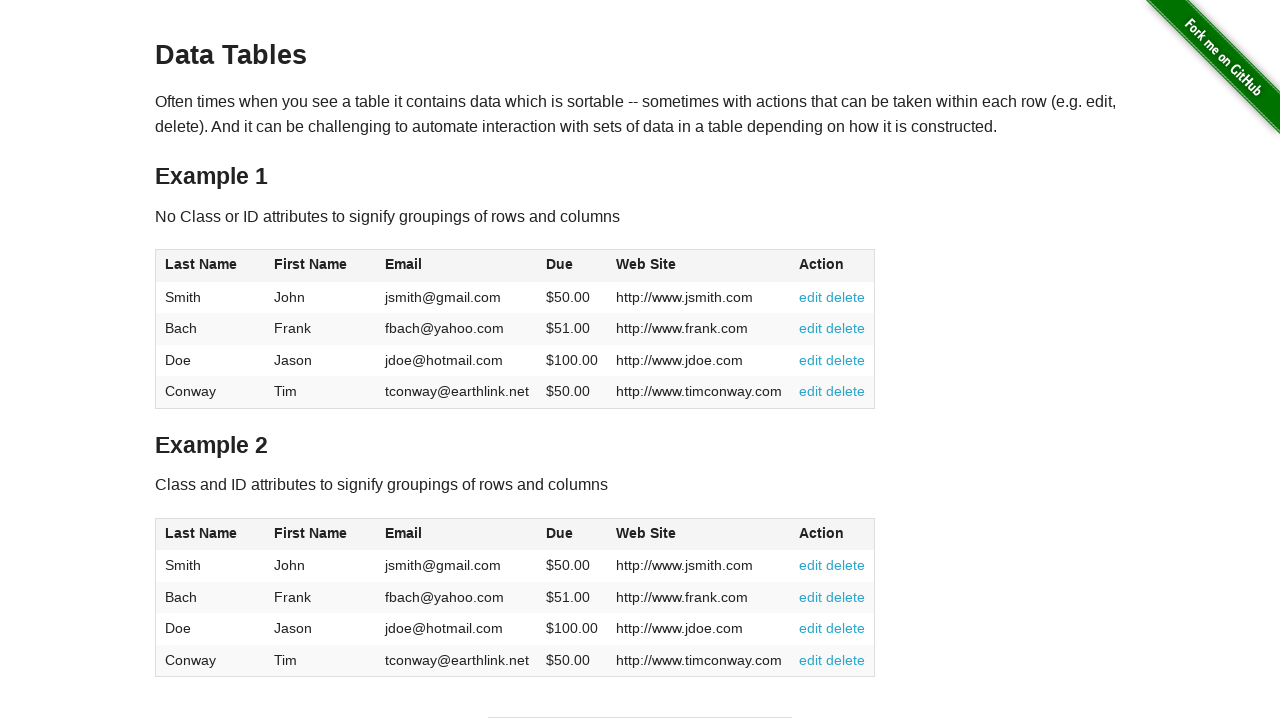

Clicked Due column header first time to sort ascending at (572, 266) on #table1 thead tr th:nth-of-type(4)
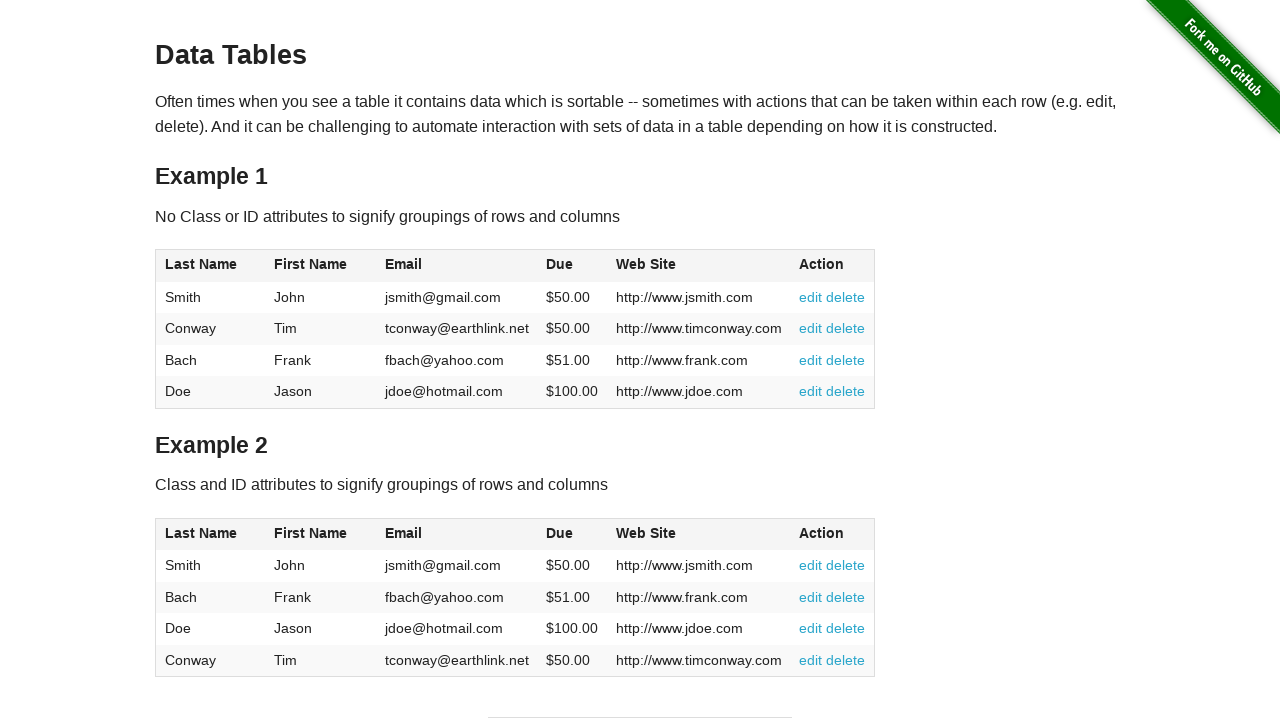

Clicked Due column header second time to sort descending at (572, 266) on #table1 thead tr th:nth-of-type(4)
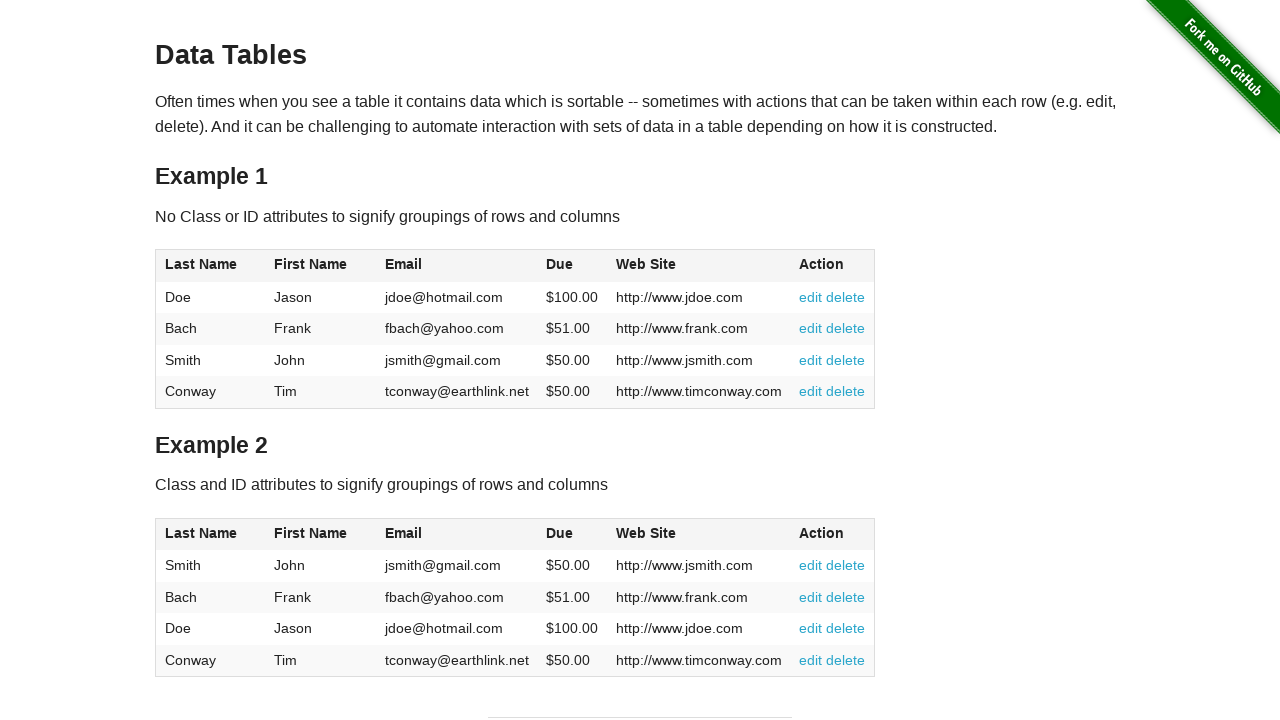

Waited for table cells in Due column to load
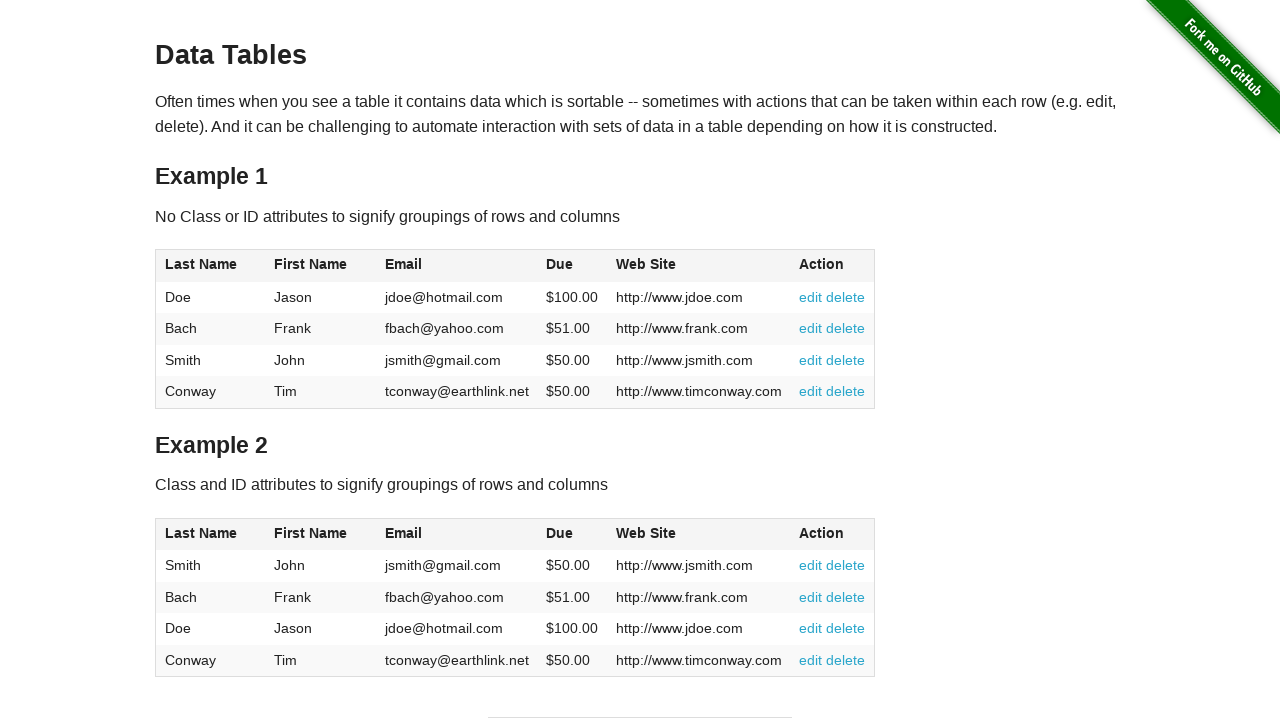

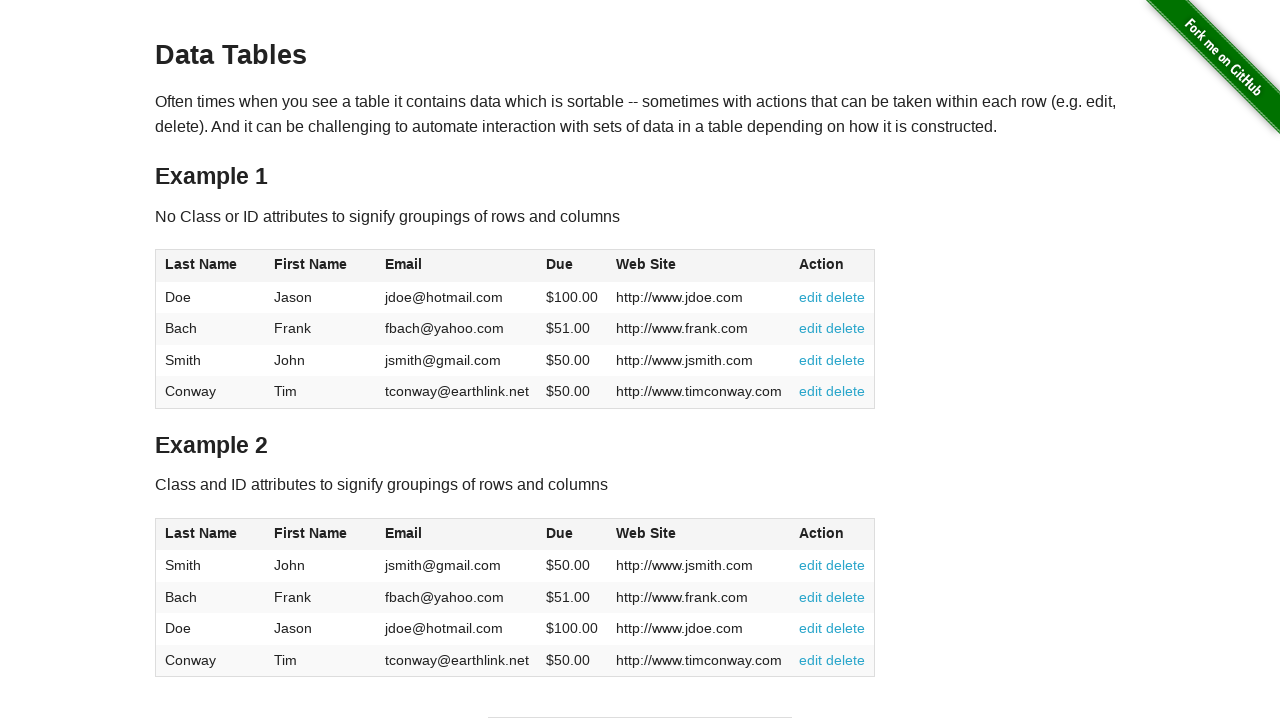